Tests text input functionality by filling out a form with user name, email, current address, and permanent address fields, then submitting the form.

Starting URL: https://demoqa.com/text-box

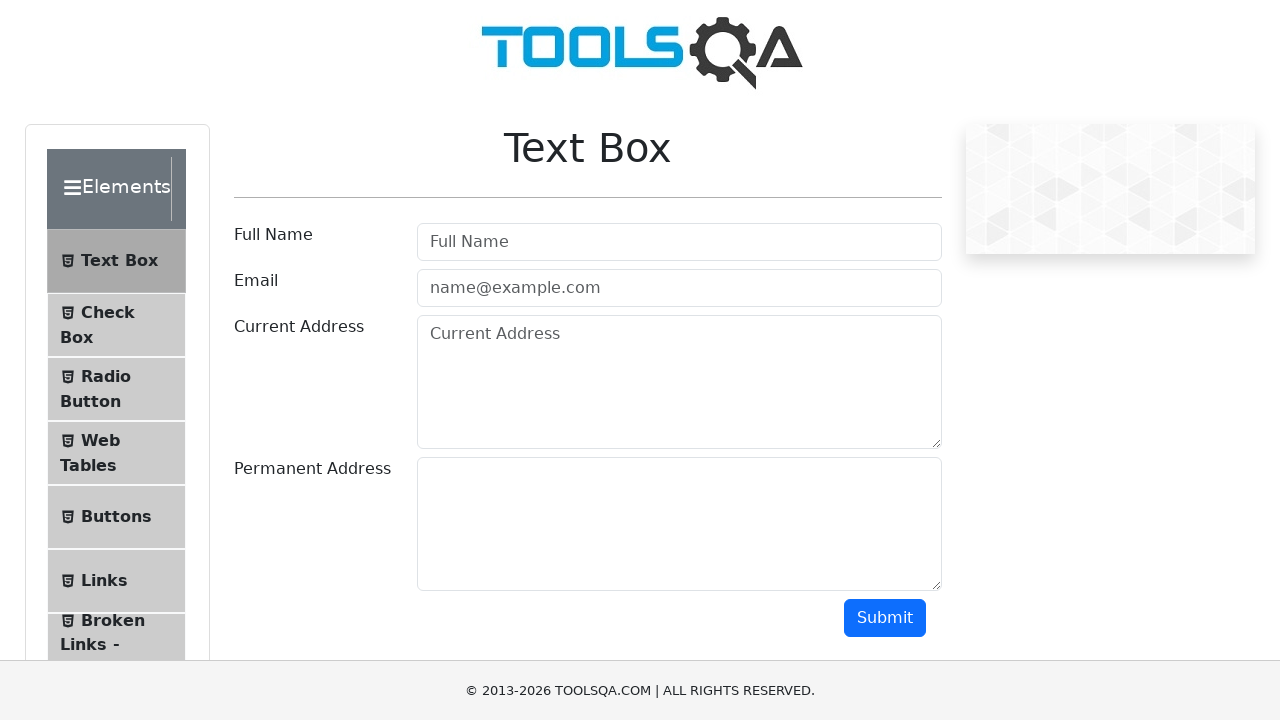

Filled userName field with 'Maria Rodriguez' on #userName
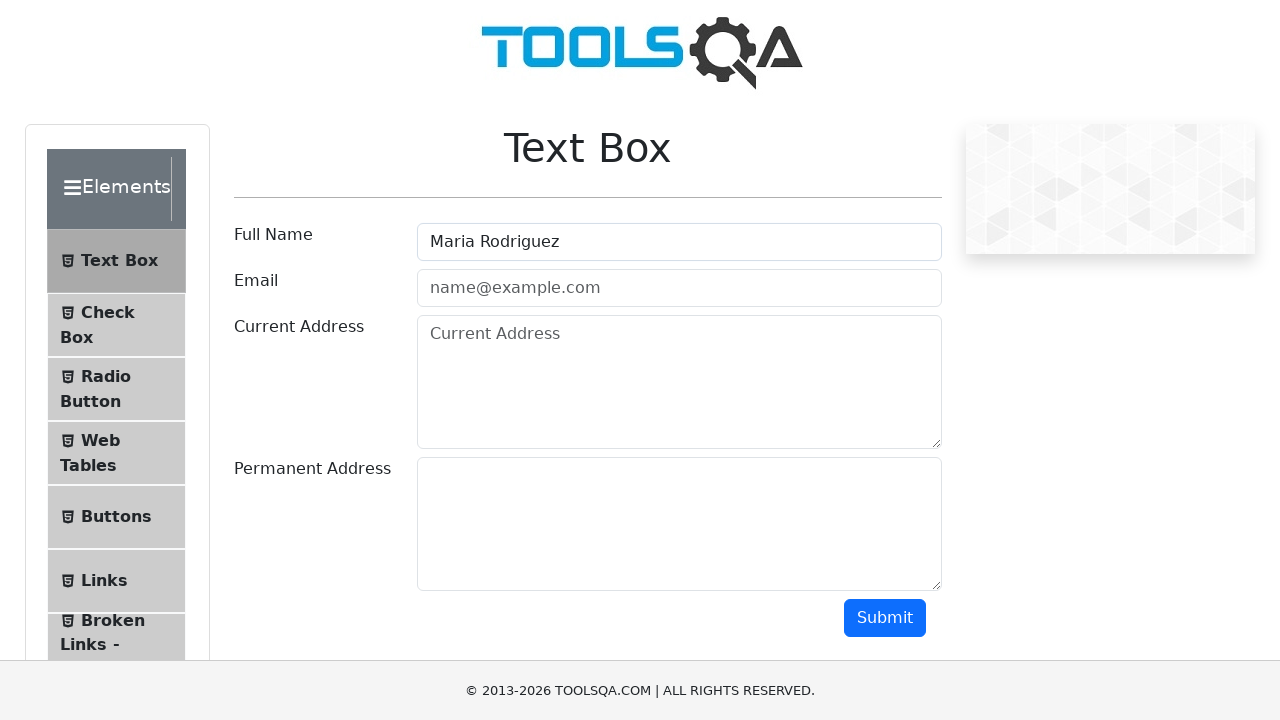

Filled userEmail field with 'maria.rodriguez@example.com' on #userEmail
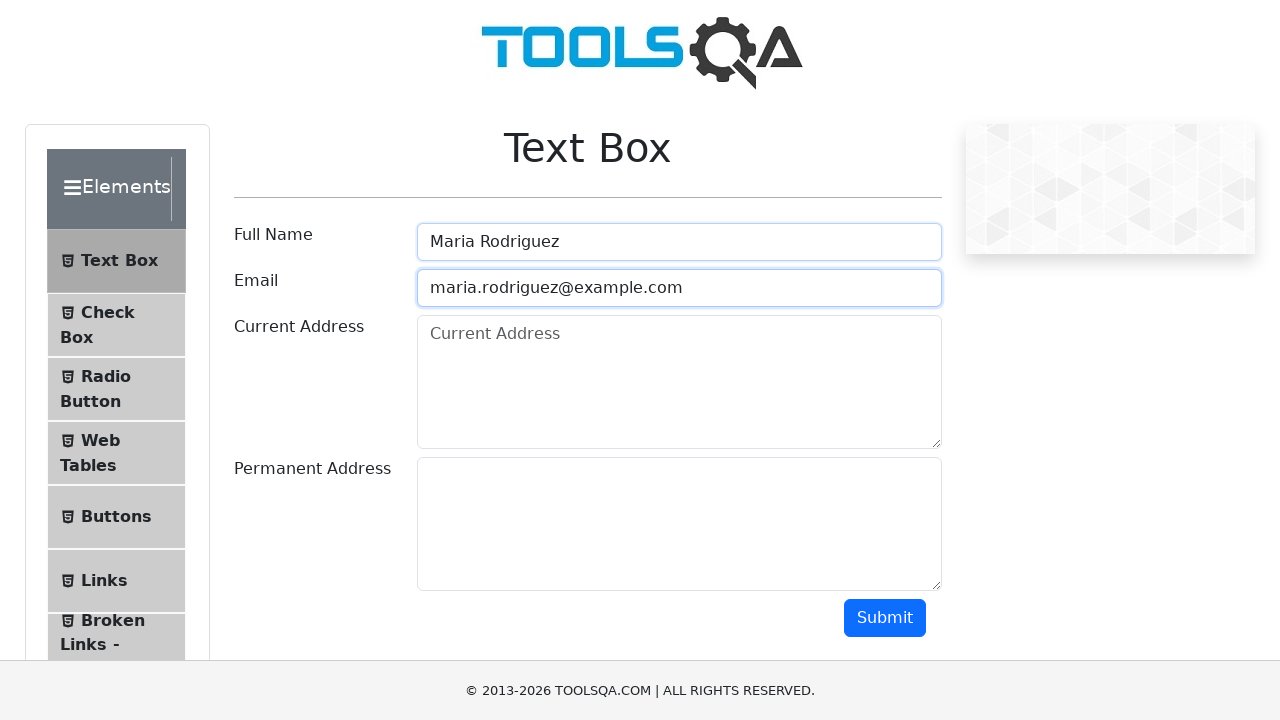

Filled currentAddress field with '123 Main Street, New York, NY' on #currentAddress
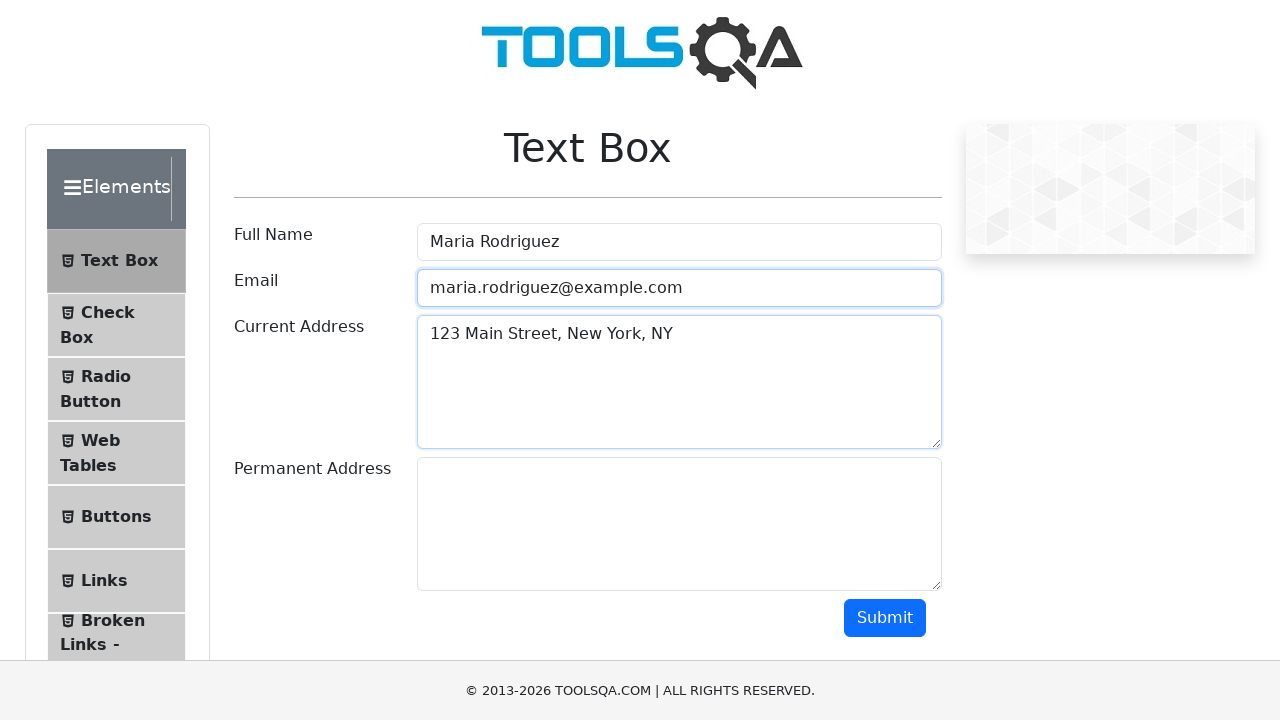

Filled permanentAddress field with '456 Oak Avenue, Boston, MA' on #permanentAddress
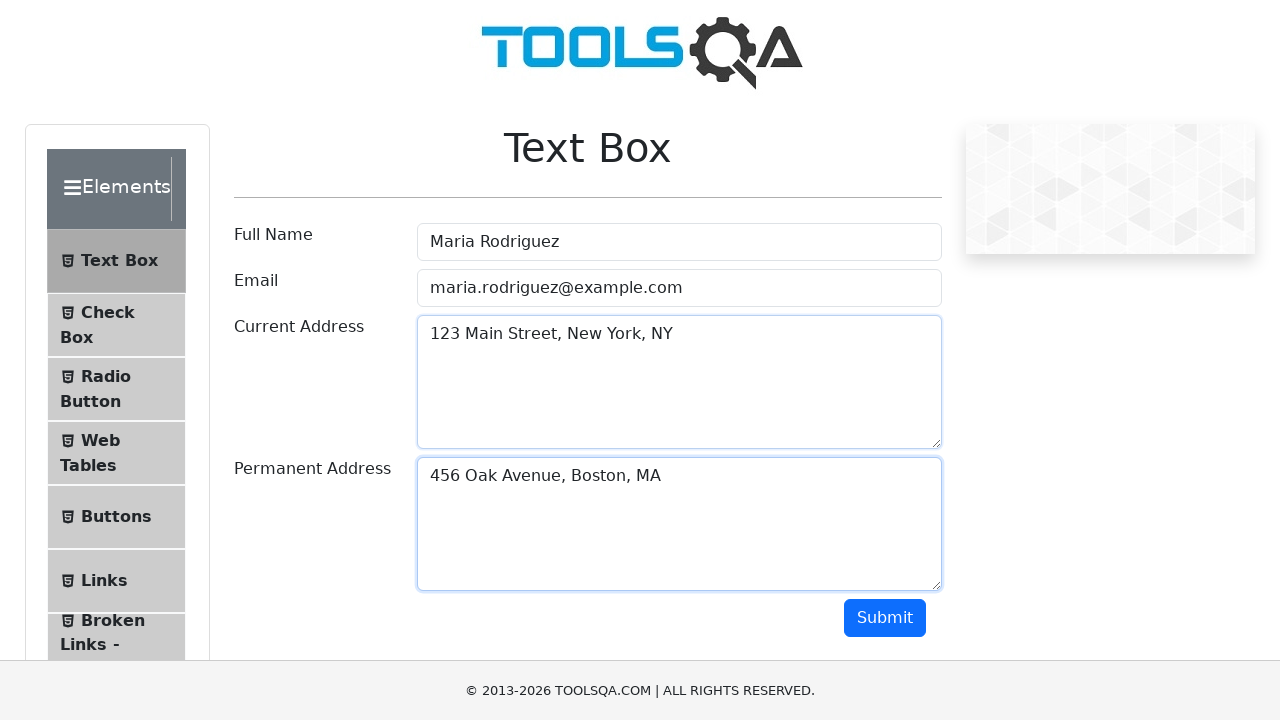

Clicked submit button to submit the form at (885, 618) on #submit
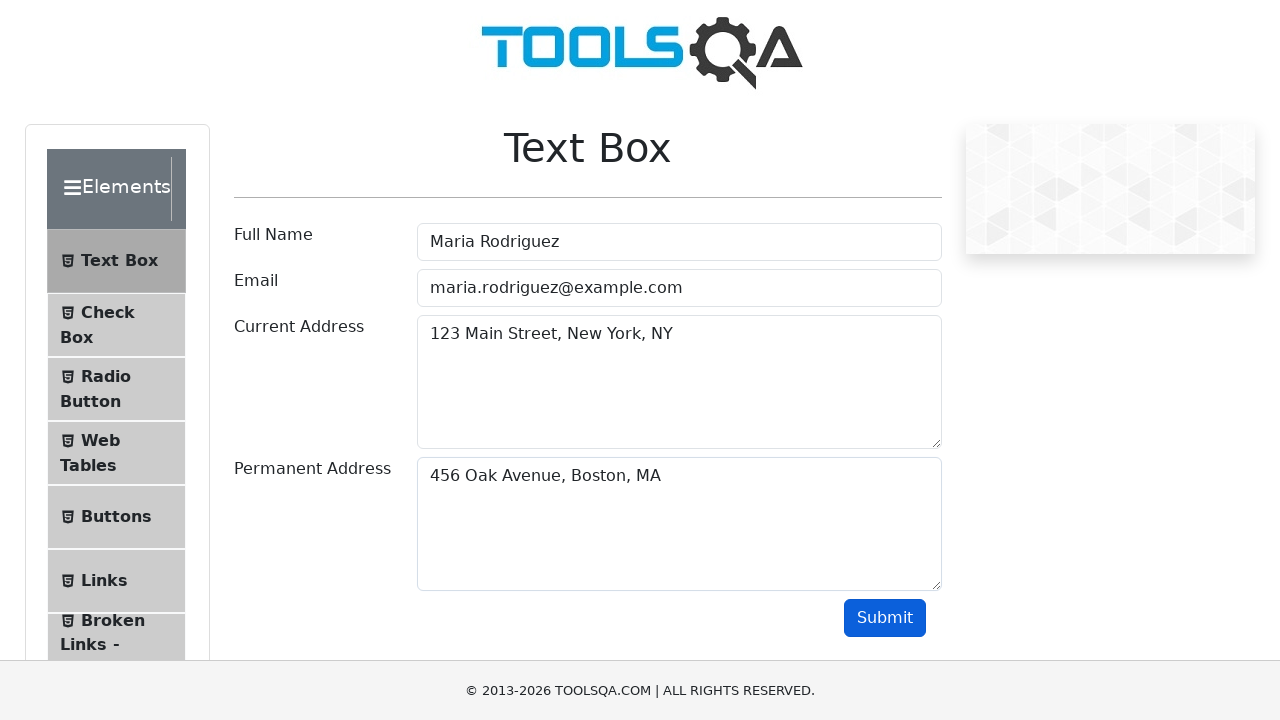

Form output appeared after submission
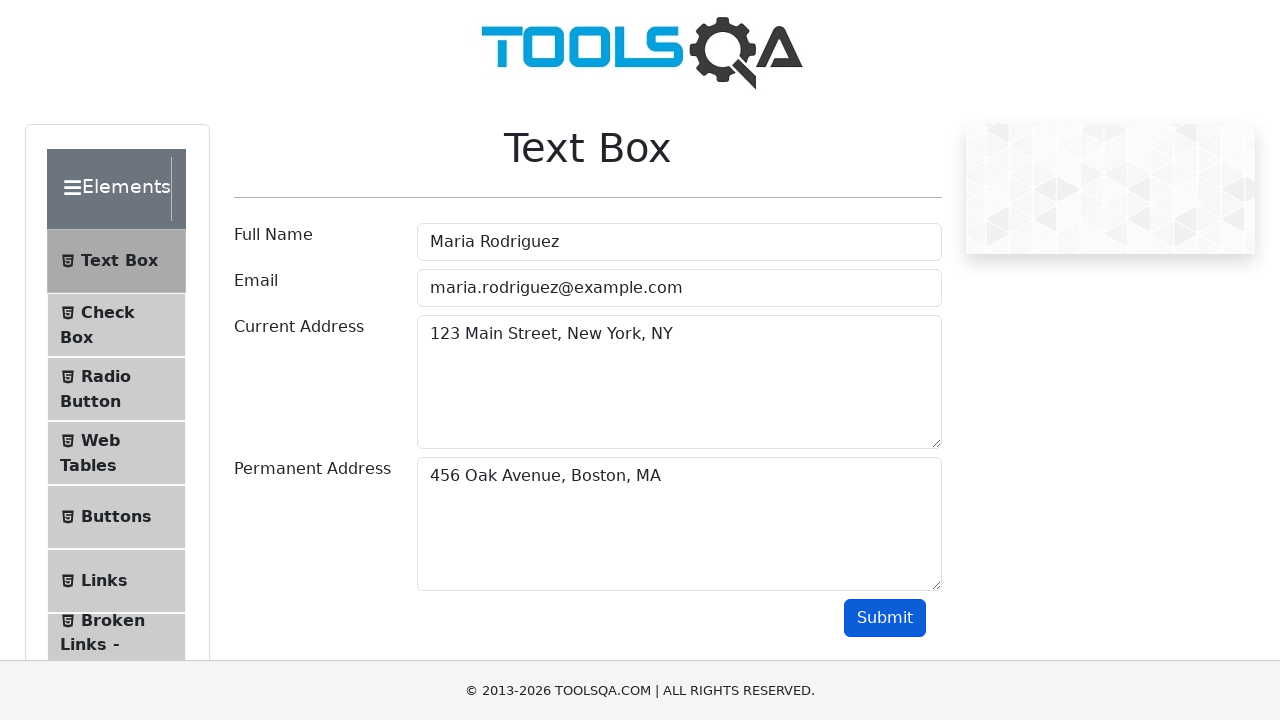

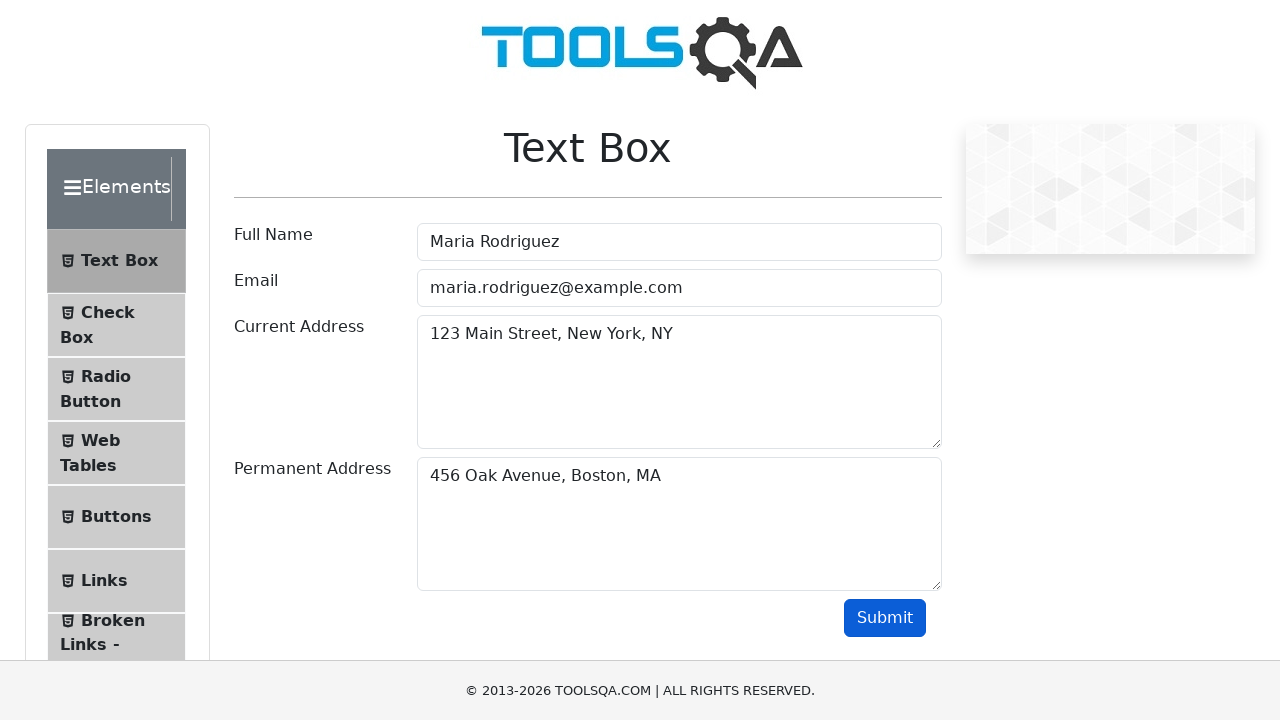